Tests iframe handling by switching to an iframe context and clicking a button within it on W3Schools' JavaScript try-it editor

Starting URL: https://www.w3schools.com/js/tryit.asp?filename=tryjs_myfirst

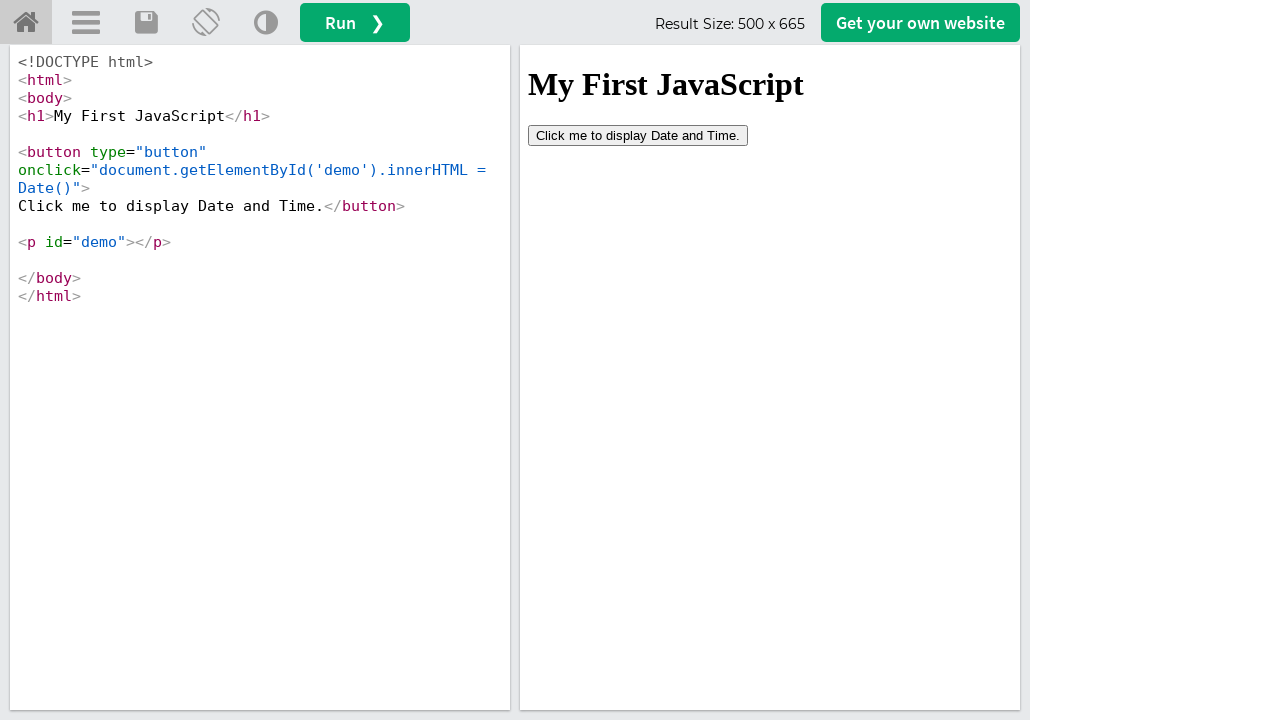

Located iframe element with ID 'iframeResult'
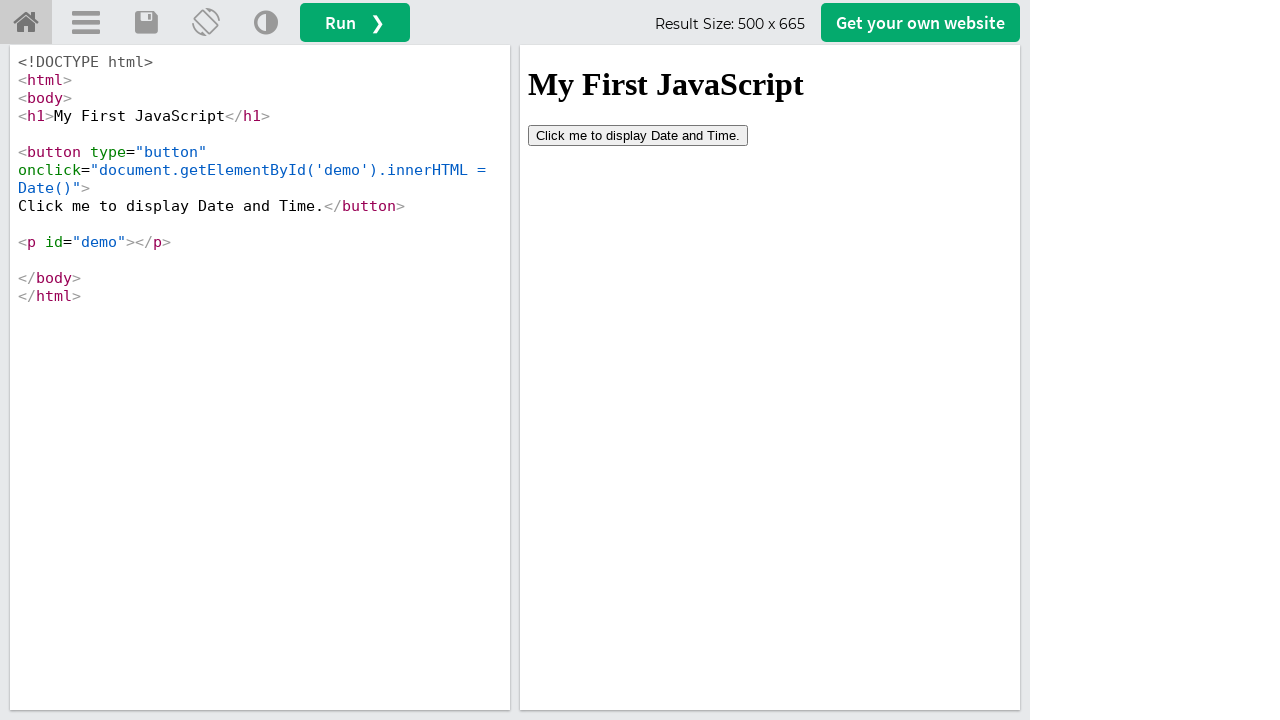

Clicked the 'Click' button within the iframe at (638, 135) on iframe#iframeResult >> internal:control=enter-frame >> xpath=//button[contains(t
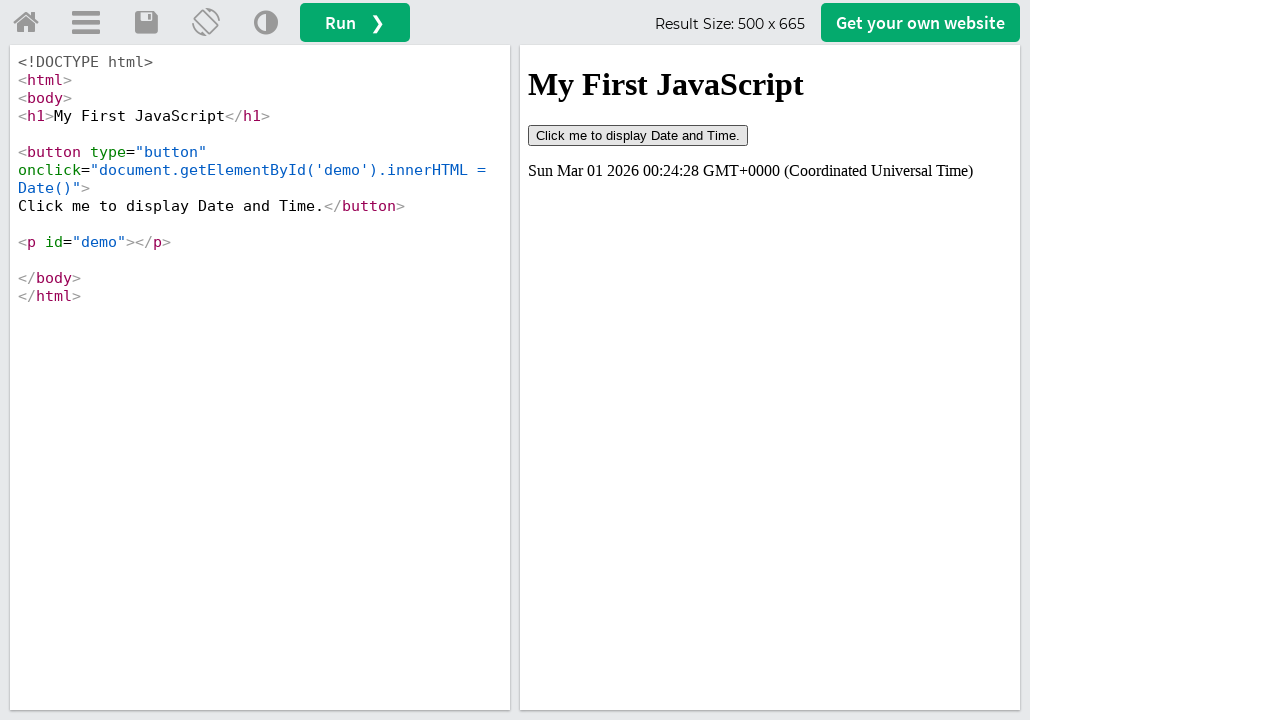

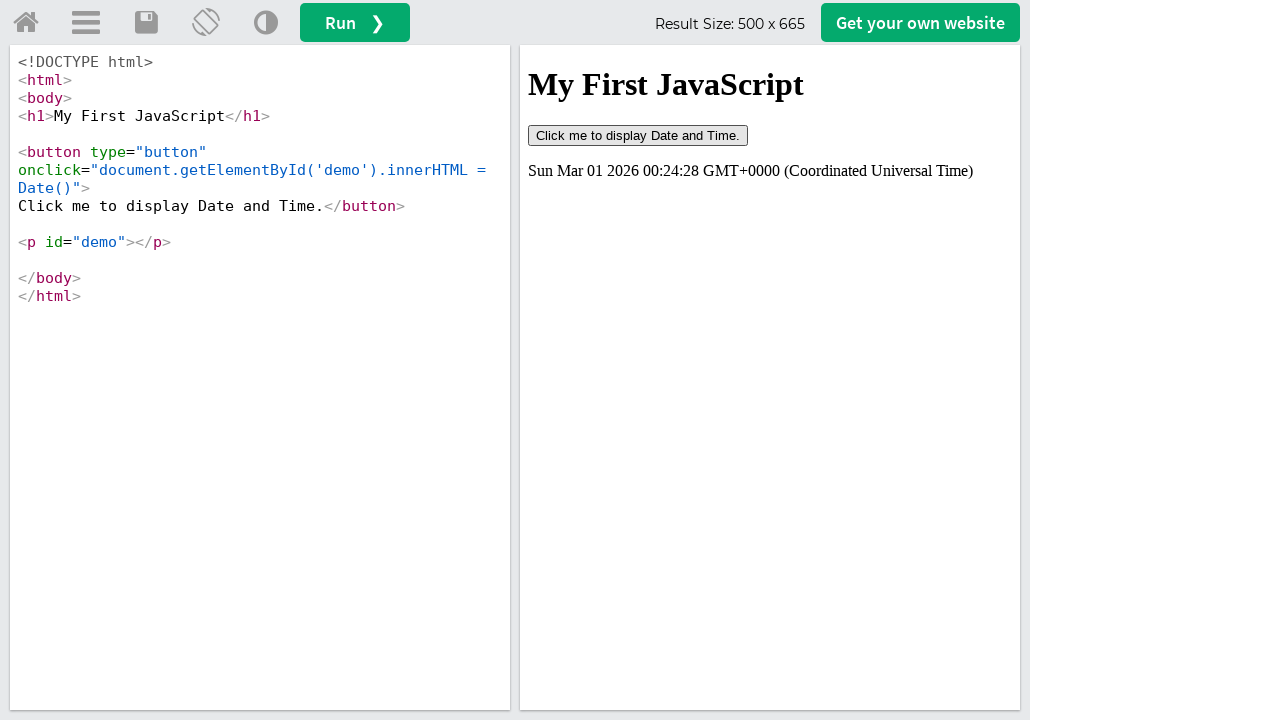